Navigates to a League of Legends champion build page on u.gg and verifies that the recommended runes section is displayed

Starting URL: https://u.gg/lol/champions/jinx/build?role=adc

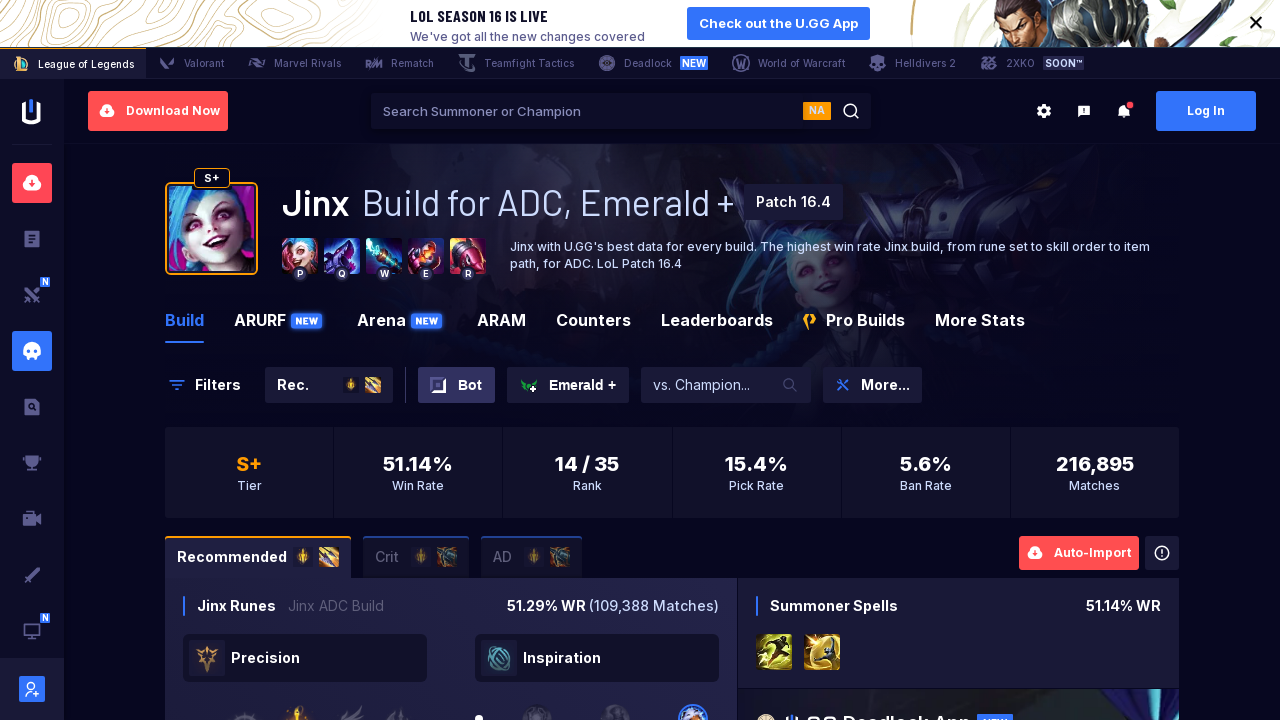

Scrolled down 200px to reveal runes section
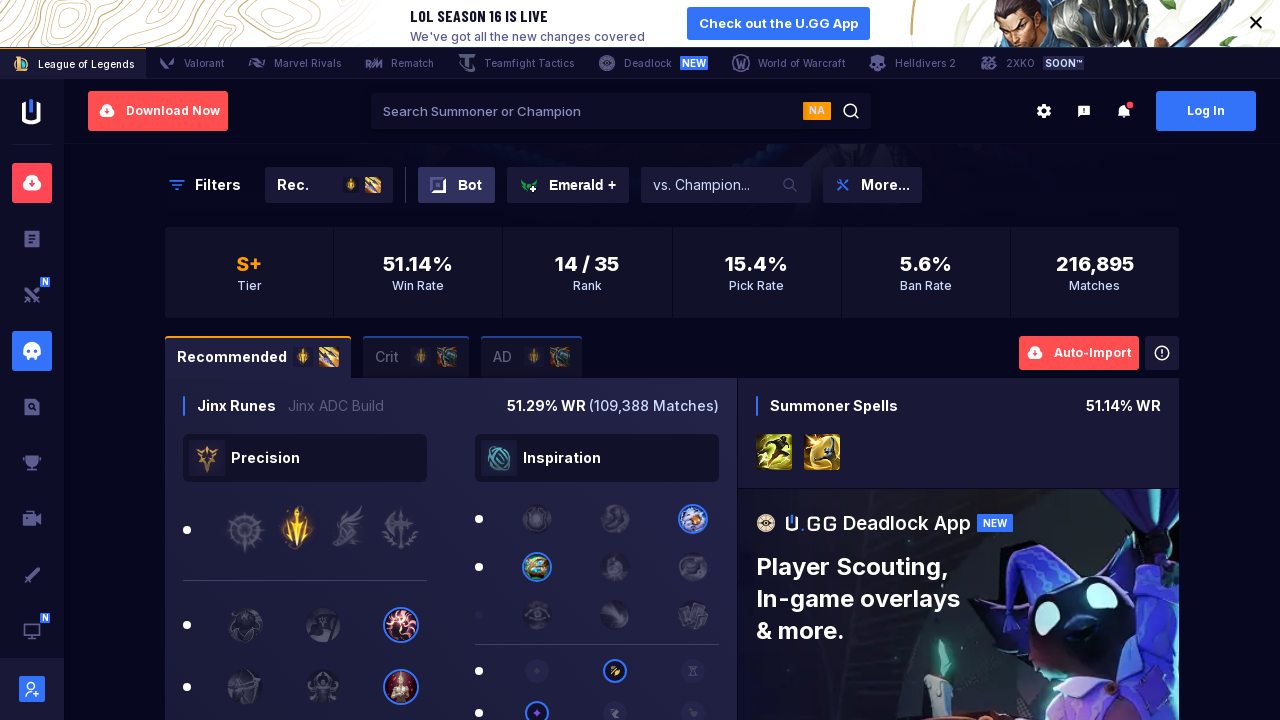

Verified that recommended runes section is displayed
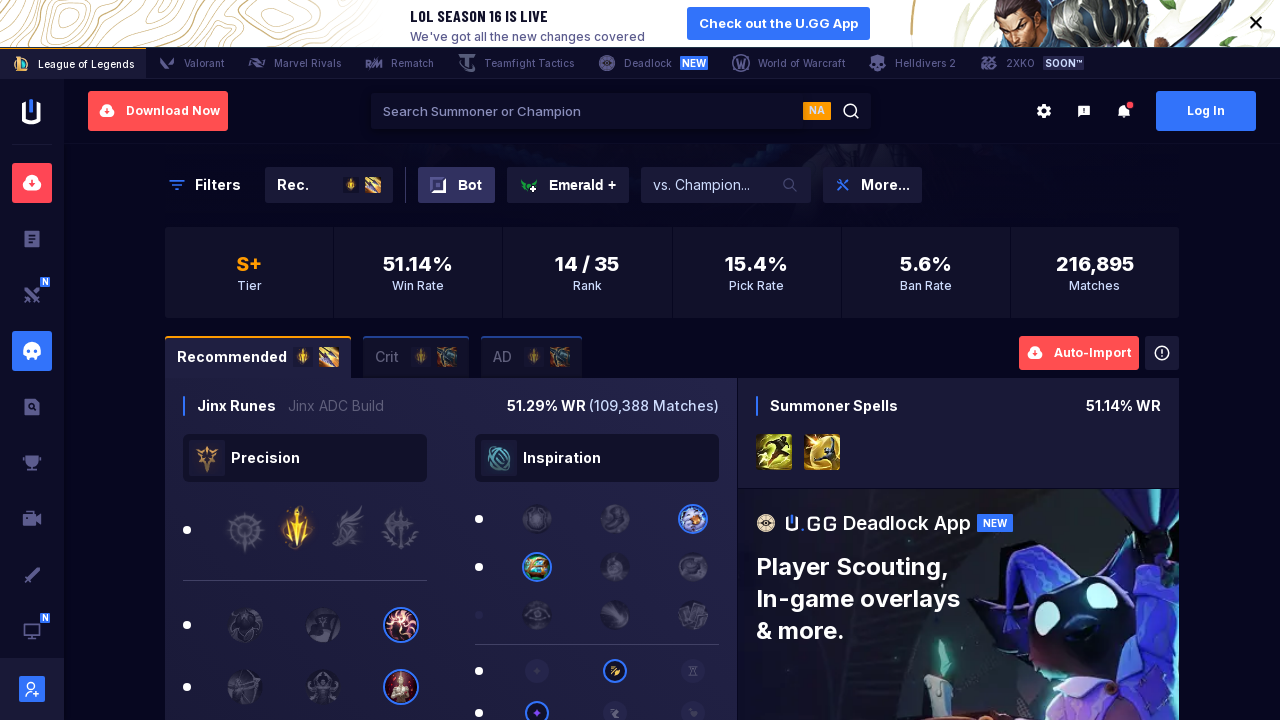

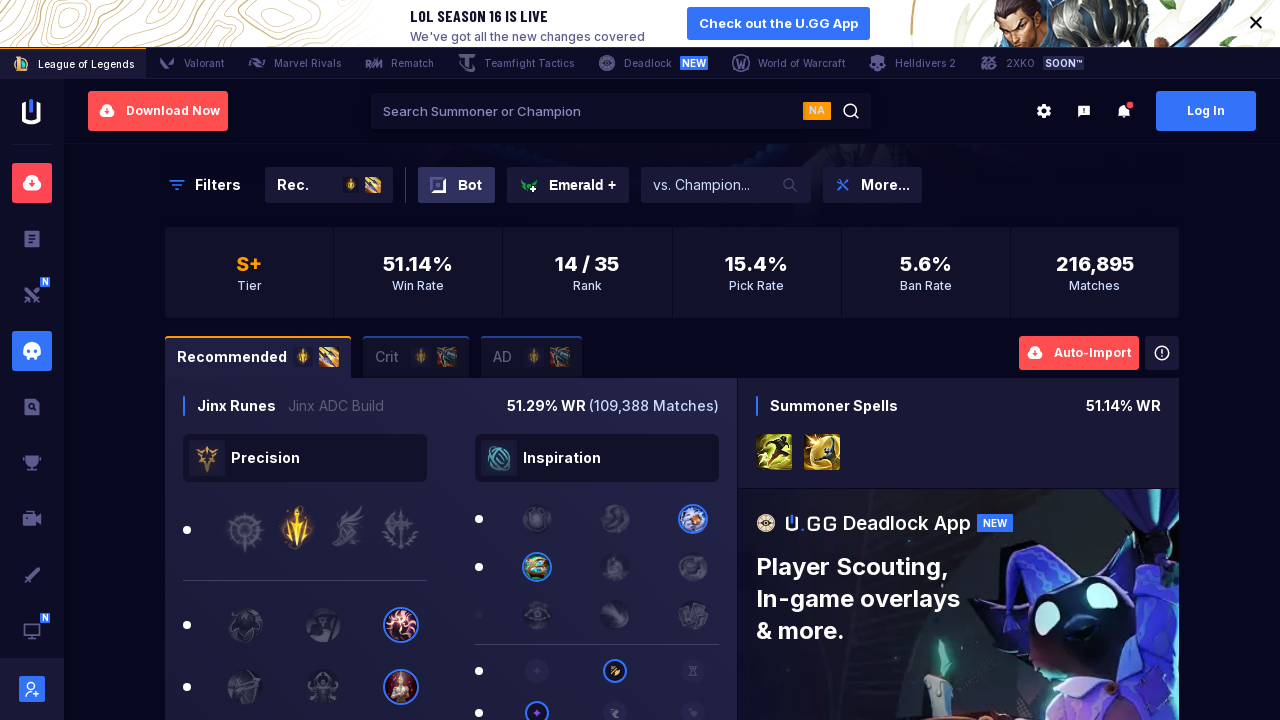